Simple navigation test that clicks on Elements section and then Text Box menu item

Starting URL: https://demoqa.com

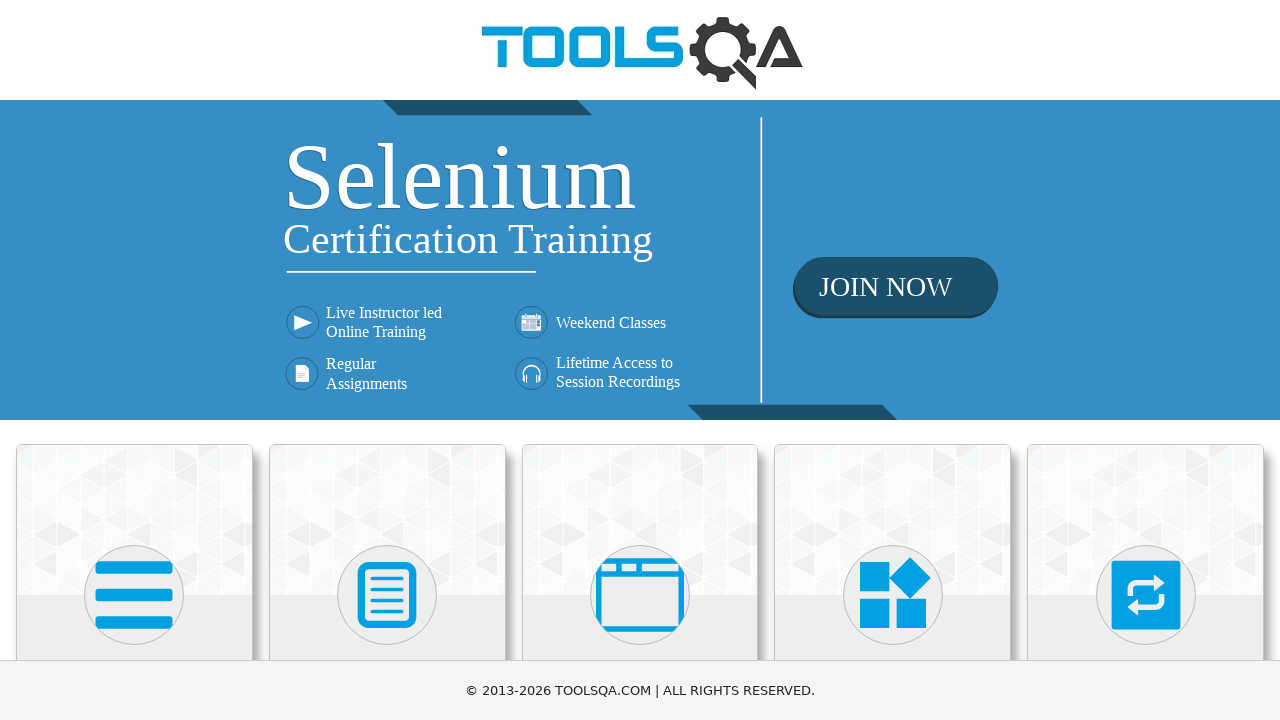

Clicked on Elements section at (134, 360) on xpath=//h5[text()='Elements']
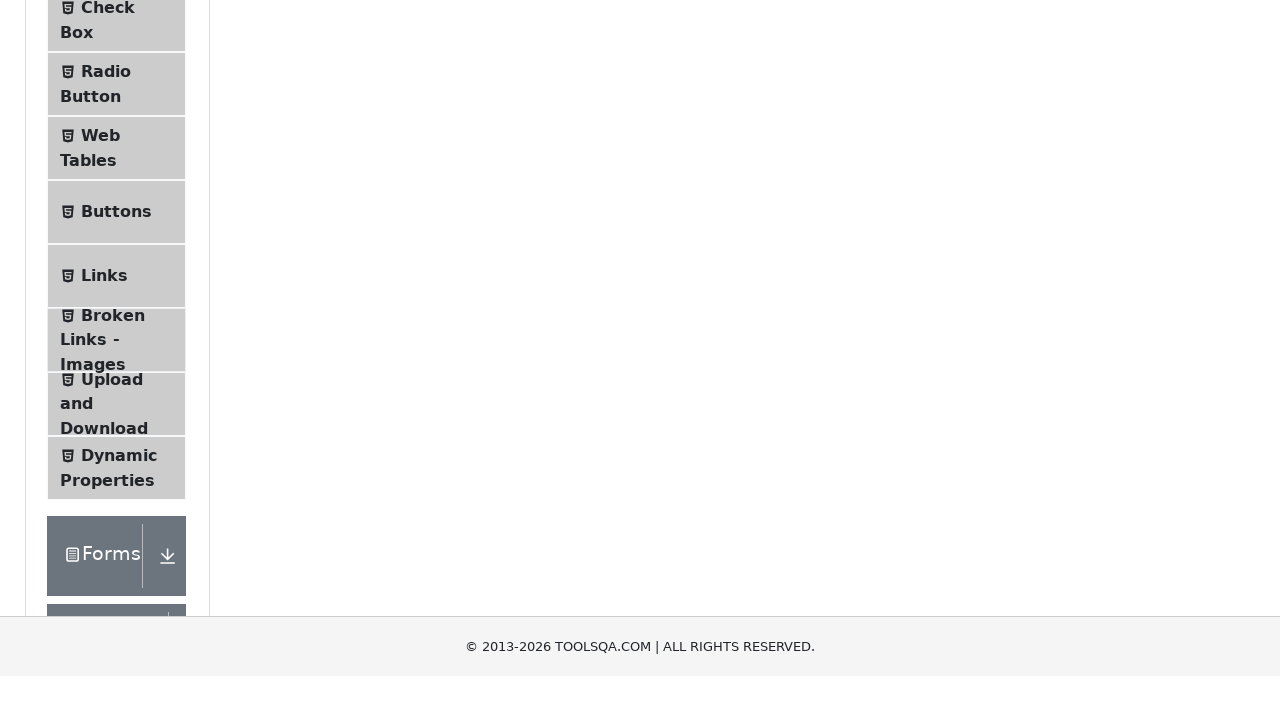

Clicked on Text Box menu item at (119, 261) on xpath=//span[text()='Text Box']
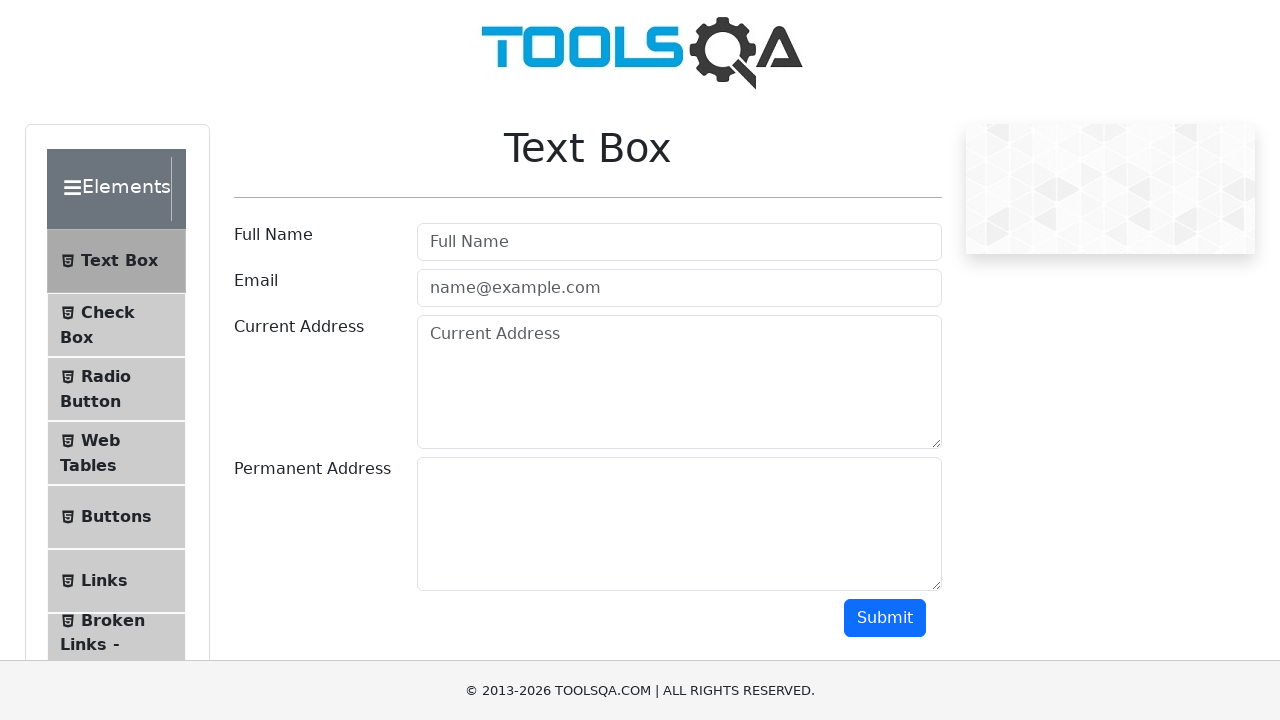

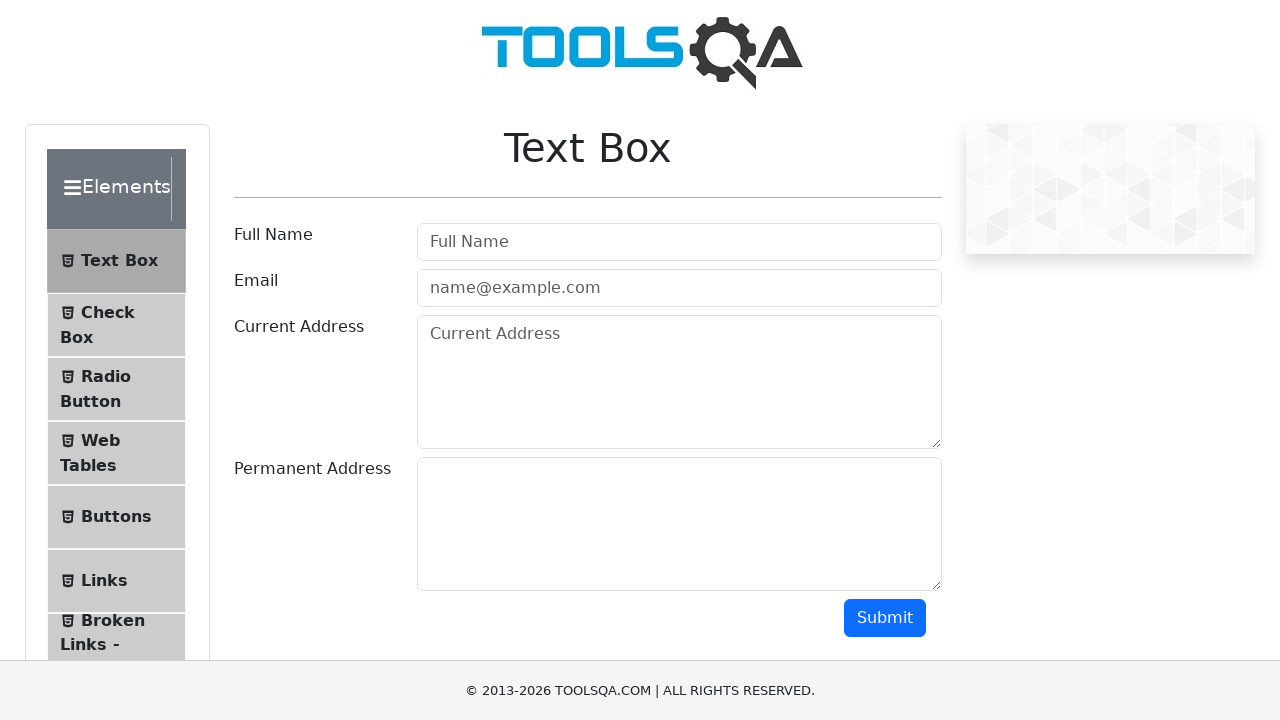